Tests browser launch and navigation by loading the Bilibili homepage and verifying the page loads successfully

Starting URL: https://www.bilibili.com

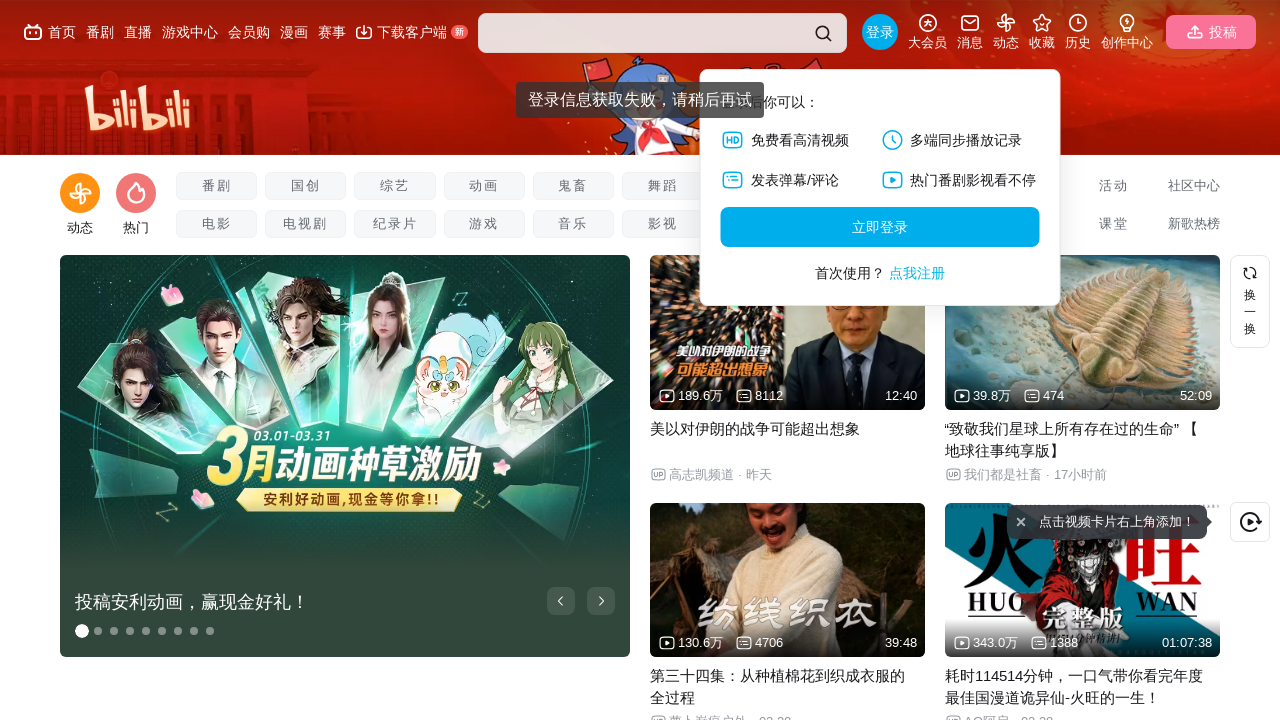

Waited for page to reach domcontentloaded state
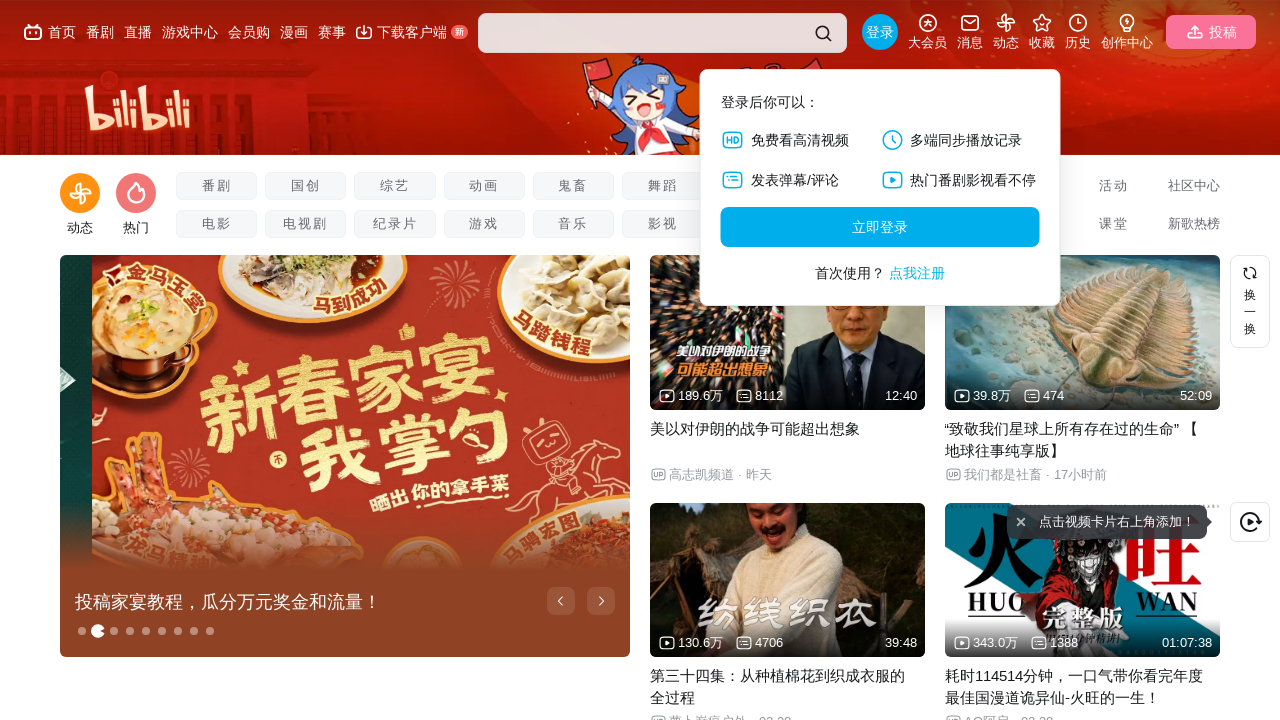

Retrieved page title: 哔哩哔哩 (゜-゜)つロ 干杯~-bilibili
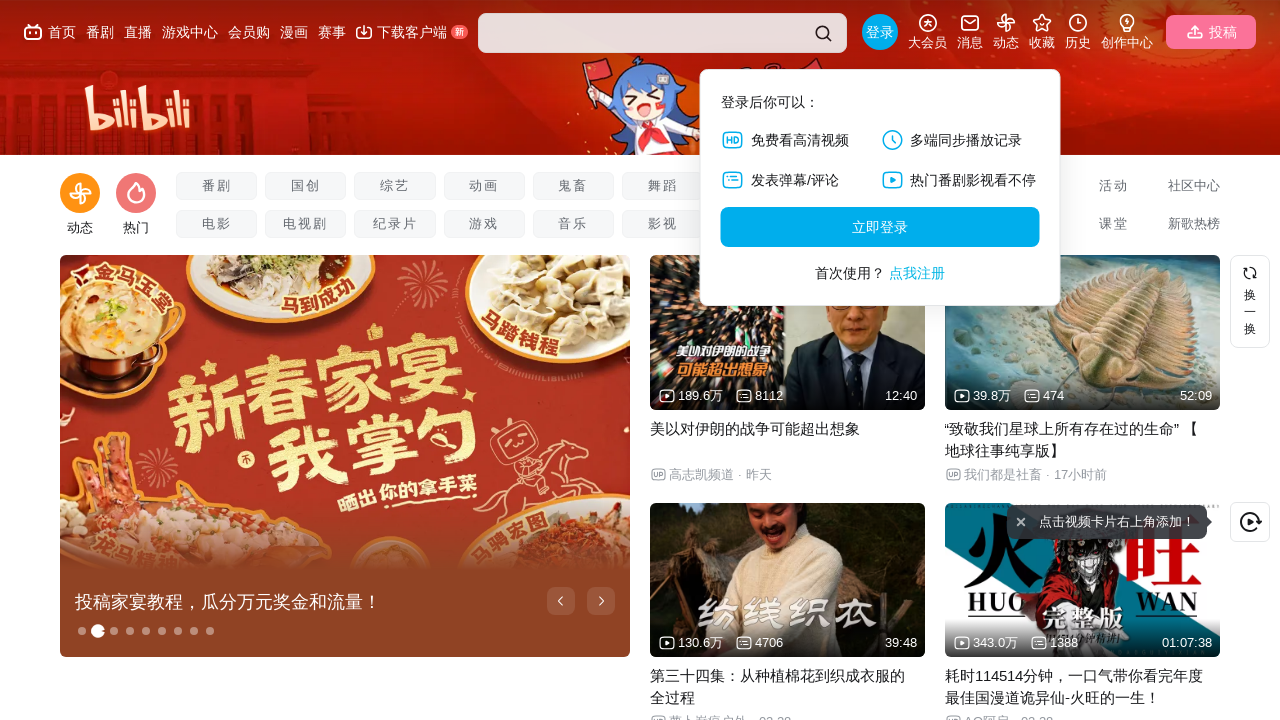

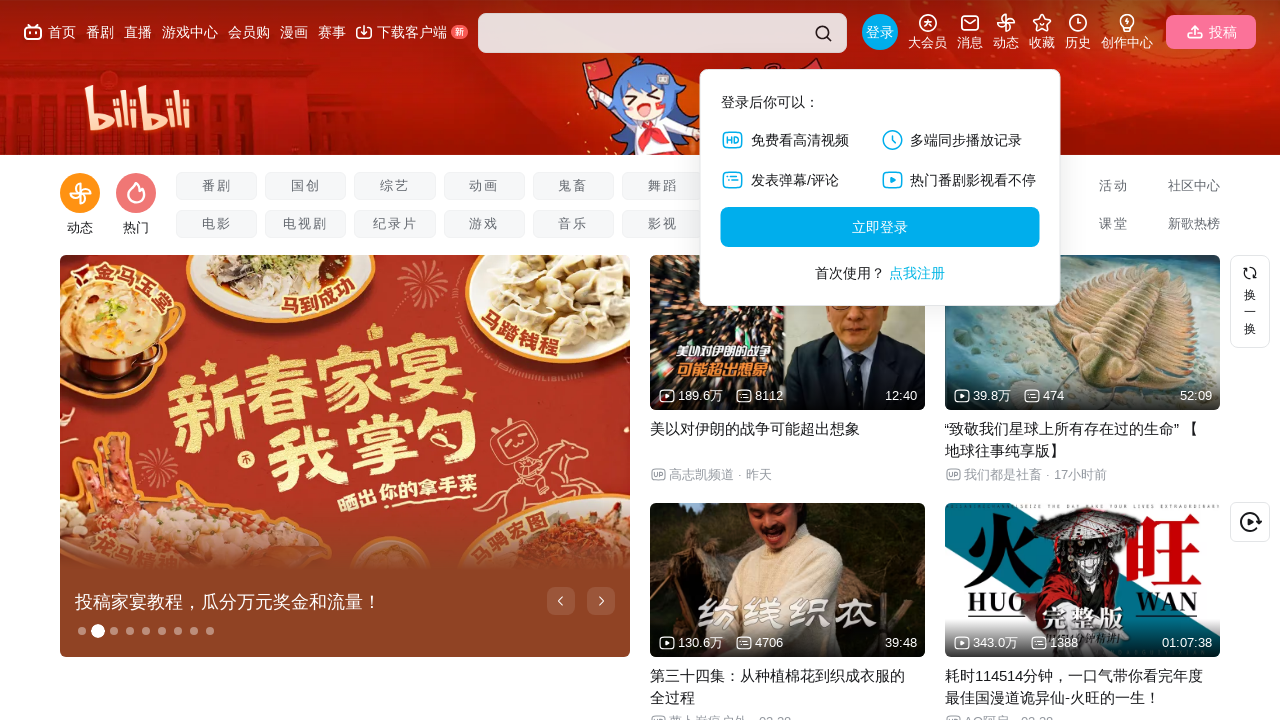